Tests radio button selection by conditionally clicking based on current selection state

Starting URL: https://artoftesting.com/samplesiteforselenium

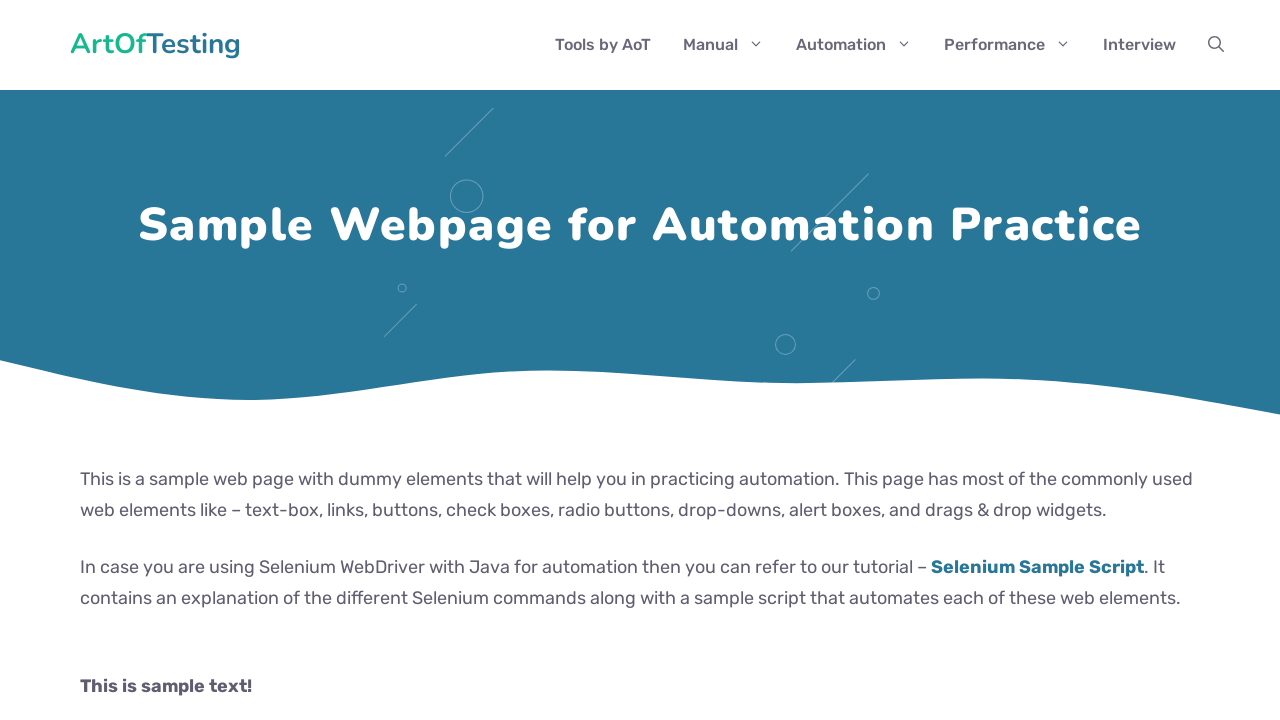

Navigated to sample site for selenium
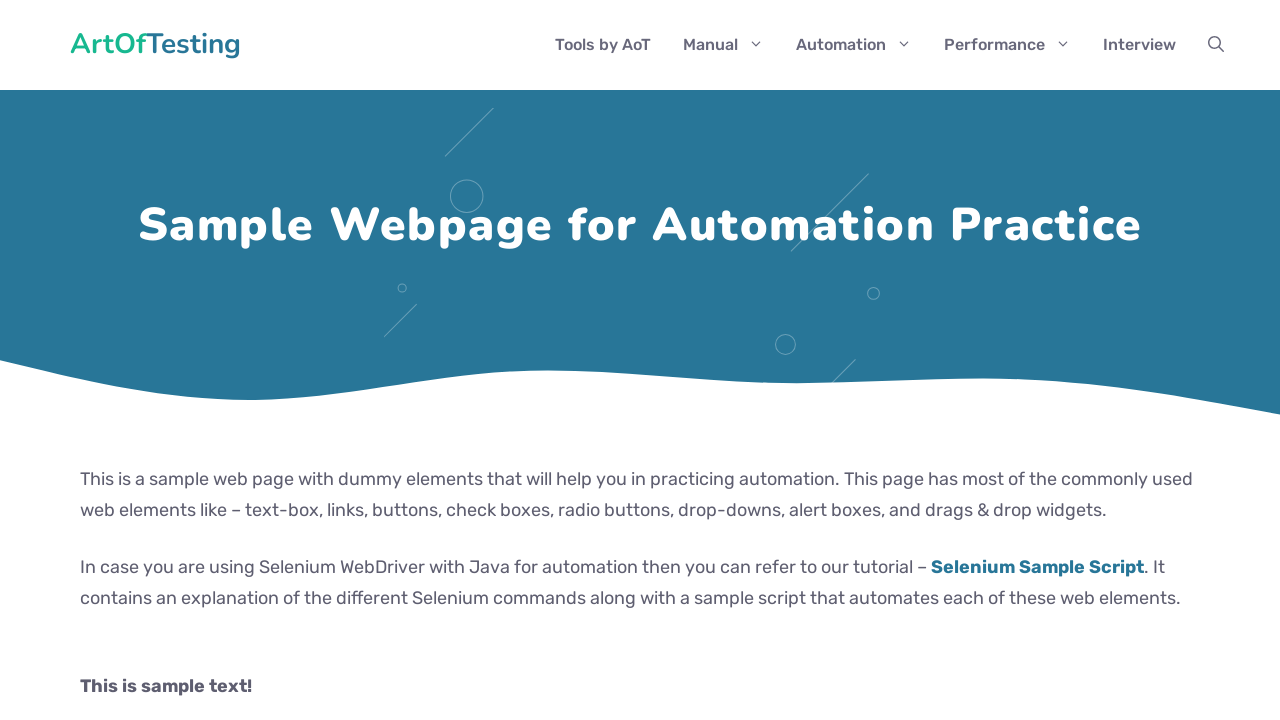

Located Automation radio button
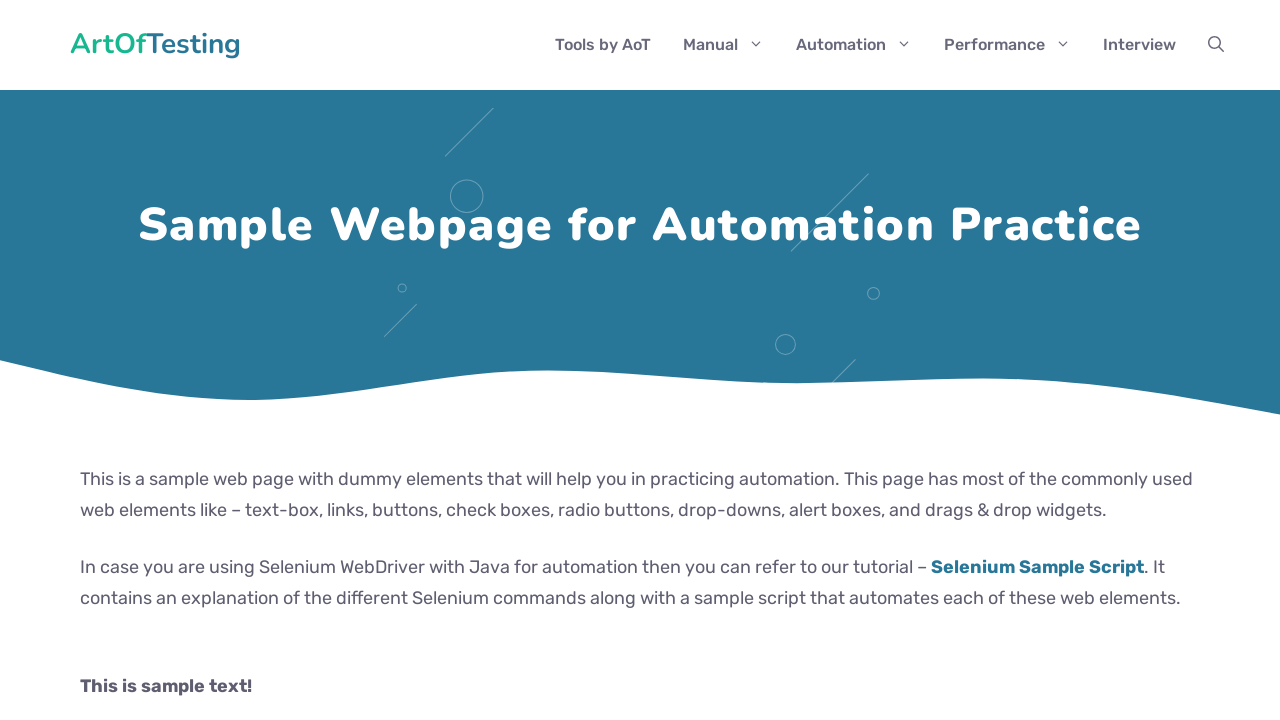

Located Performance radio button
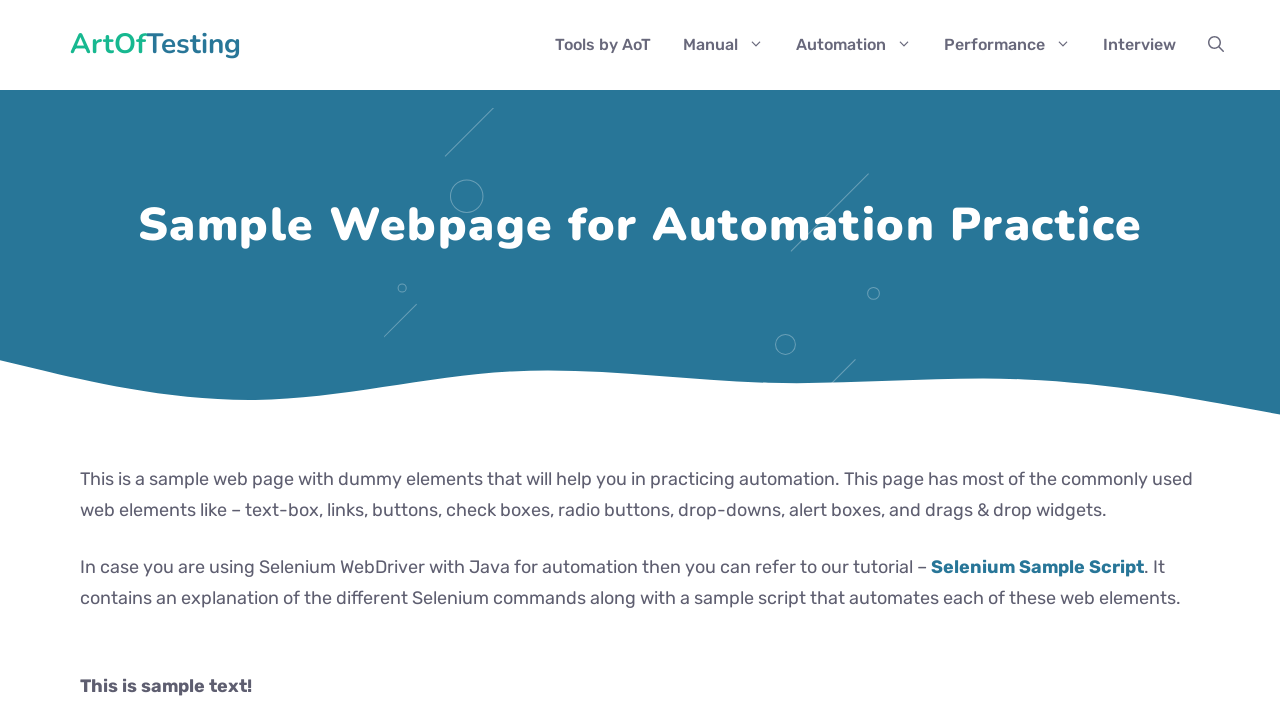

Checked if Automation radio button is selected
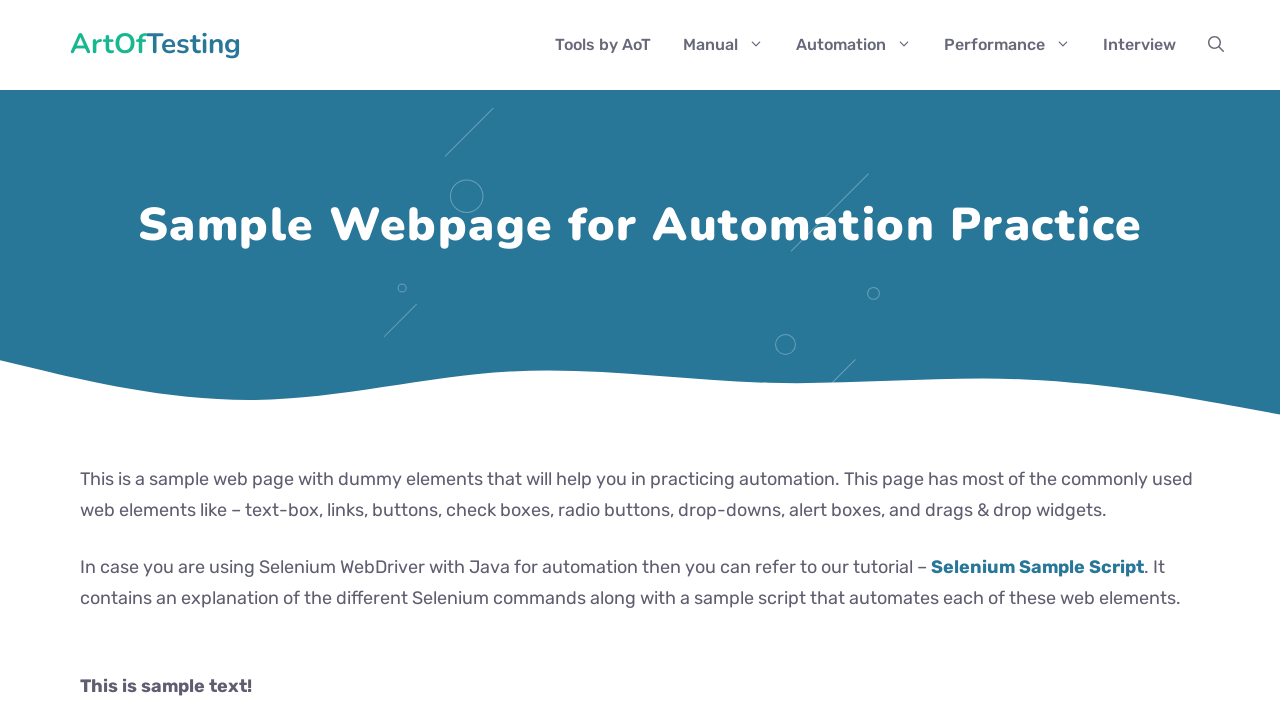

Clicked Performance radio button to select it at (86, 360) on .Performance
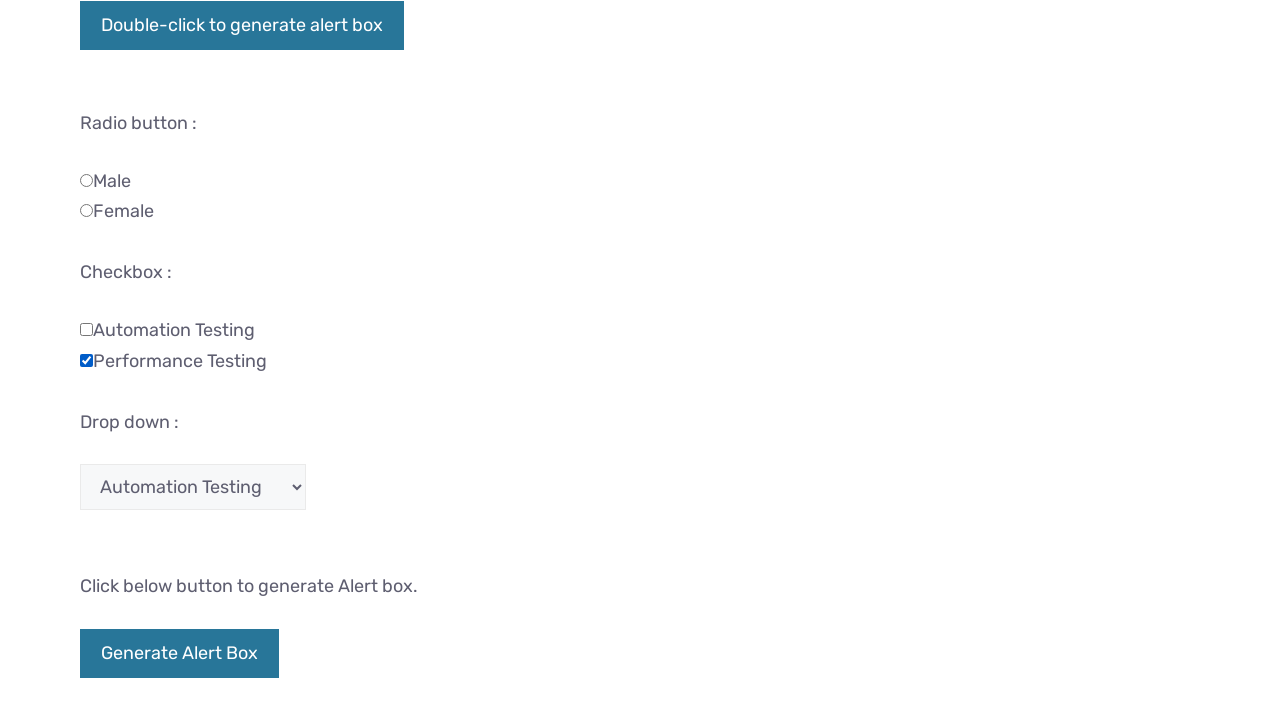

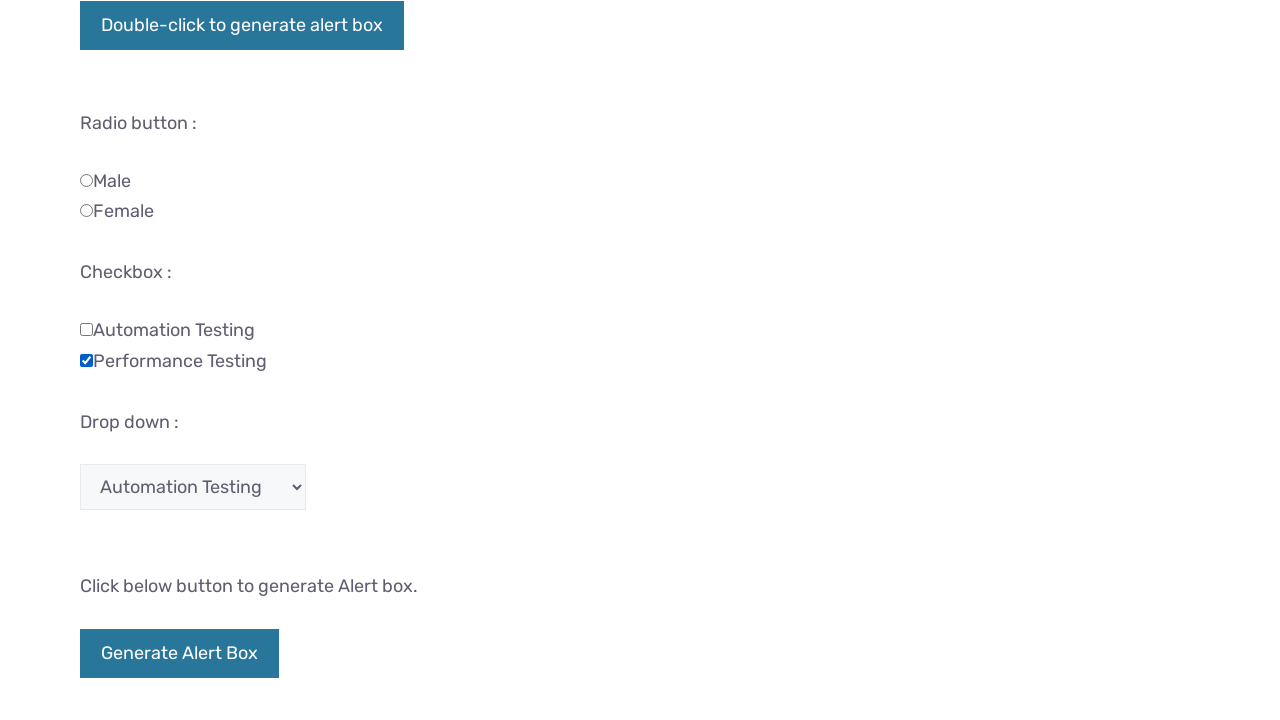